Tests a slow calculator by setting a delay value, clicking calculator buttons (7 + 8 =), waiting for the calculation to complete, and verifying the result is 15

Starting URL: https://bonigarcia.dev/selenium-webdriver-java/slow-calculator.html

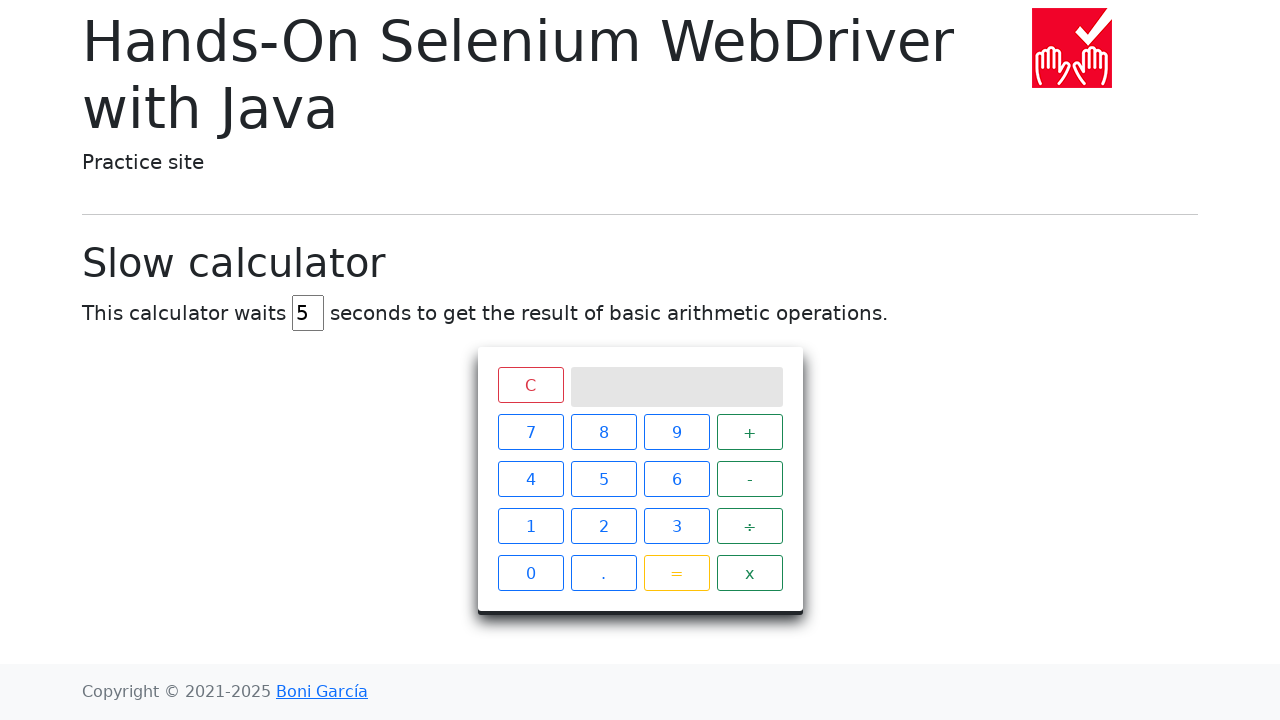

Clicked on delay input field at (308, 313) on #delay
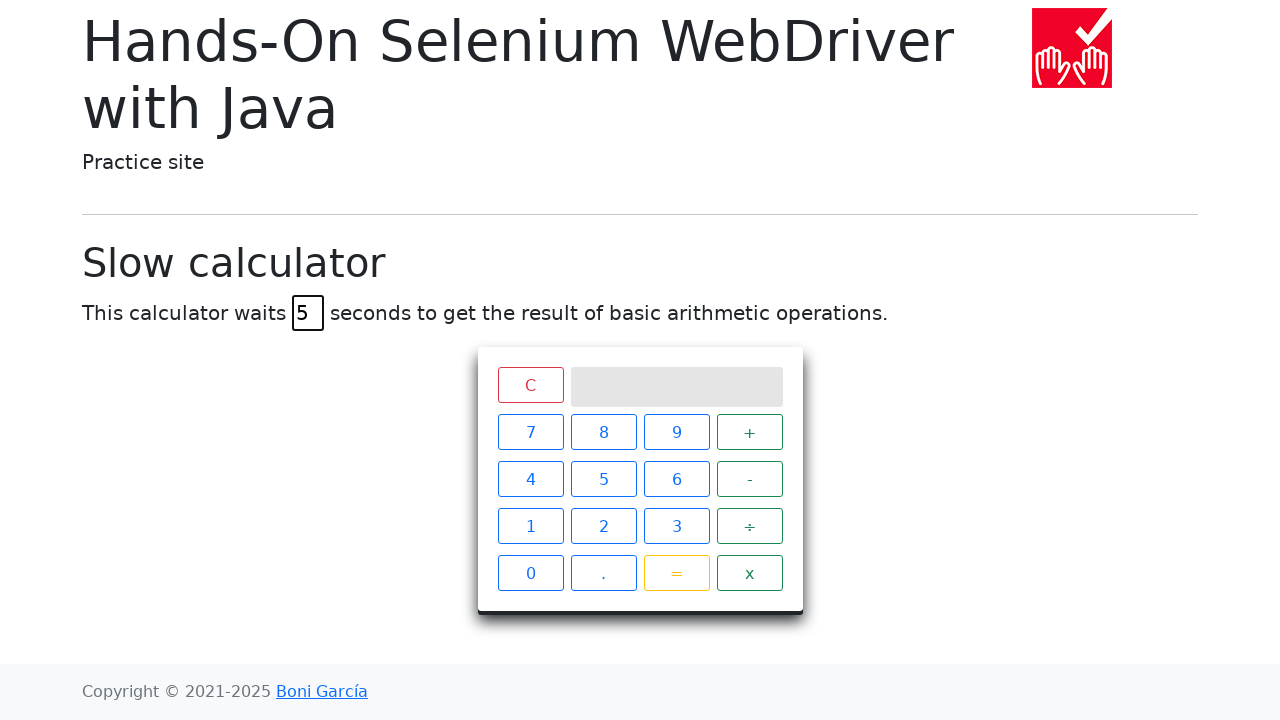

Cleared delay input field on #delay
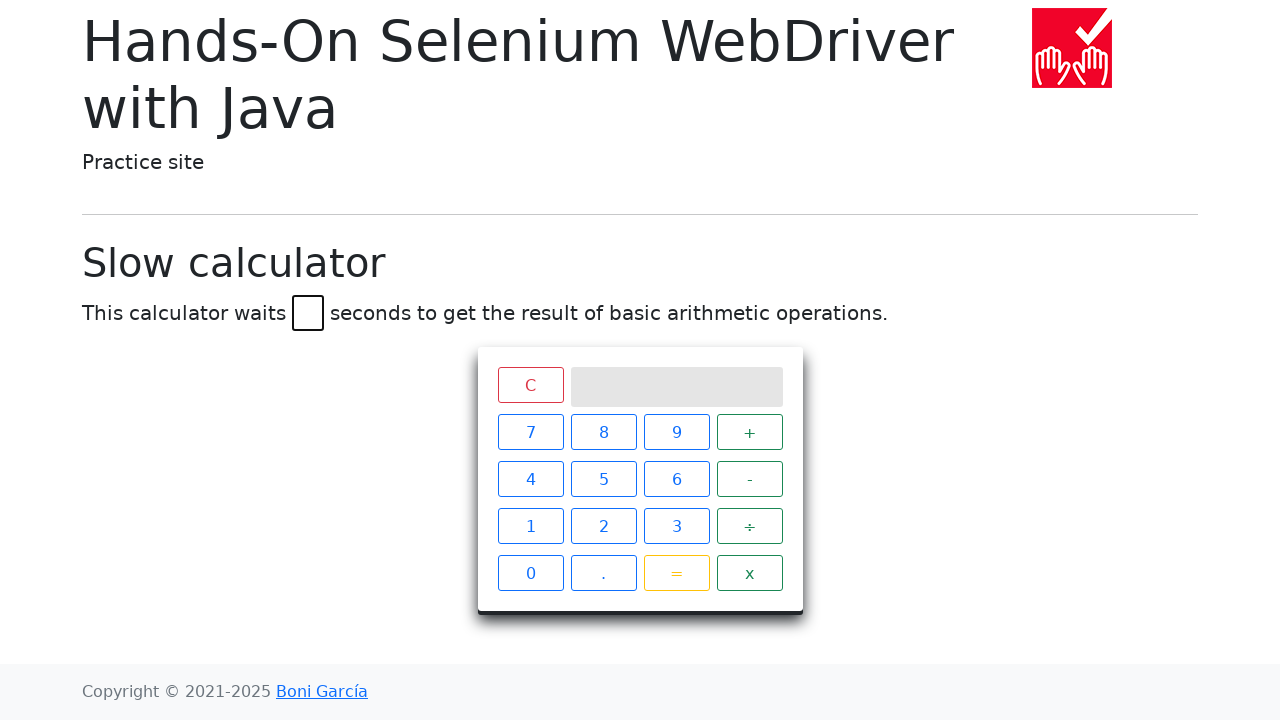

Set delay value to 45 milliseconds on #delay
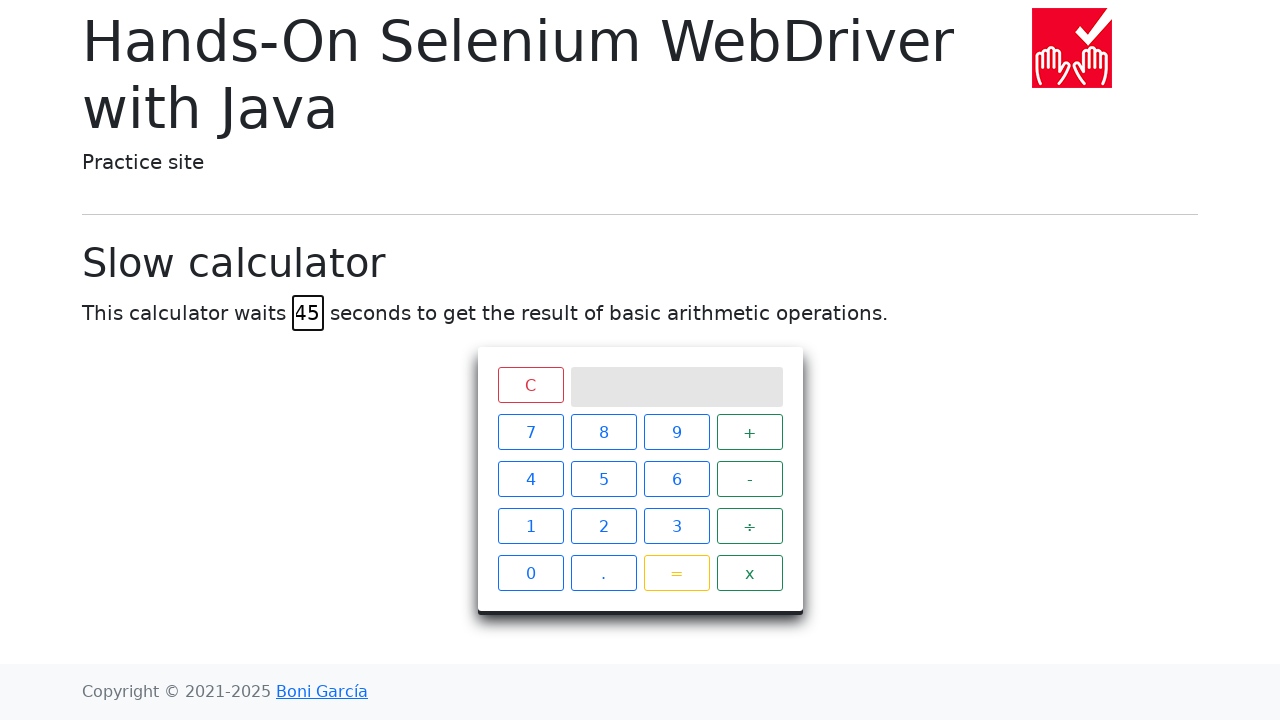

Clicked calculator button '7' at (530, 432) on span:text-is('7')
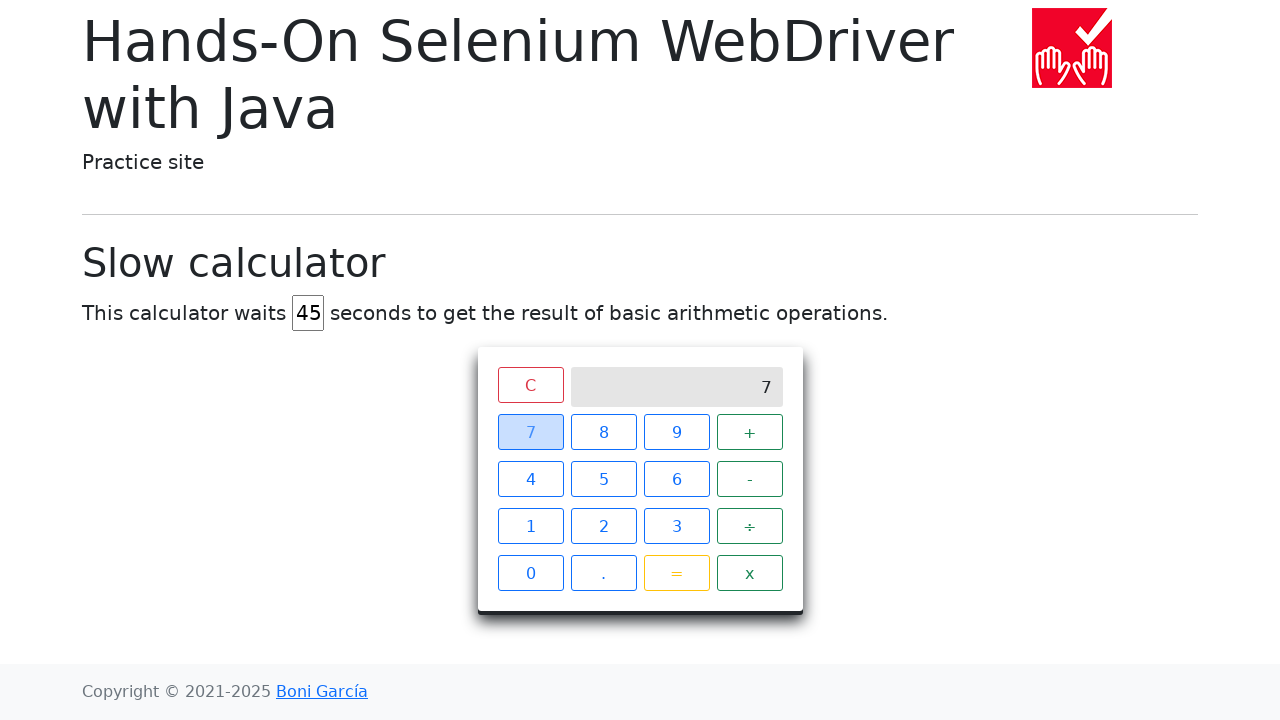

Clicked calculator button '+' at (750, 432) on span:text-is('+')
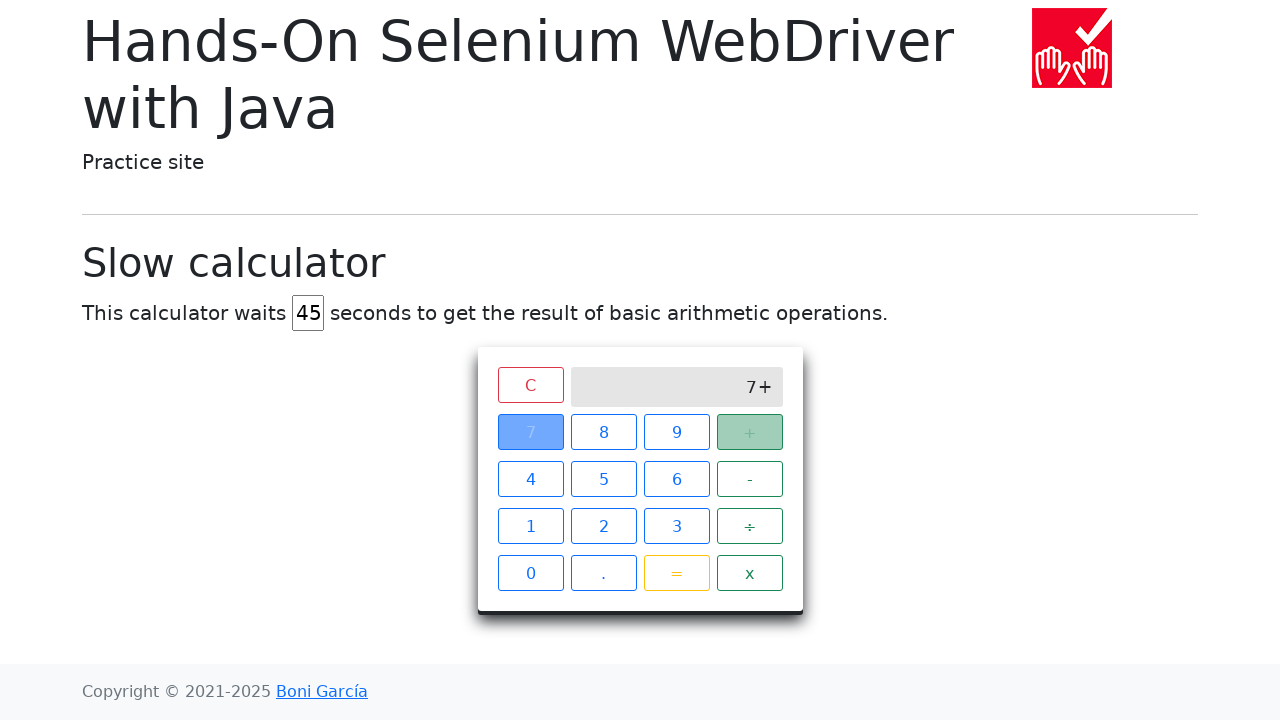

Clicked calculator button '8' at (604, 432) on span:text-is('8')
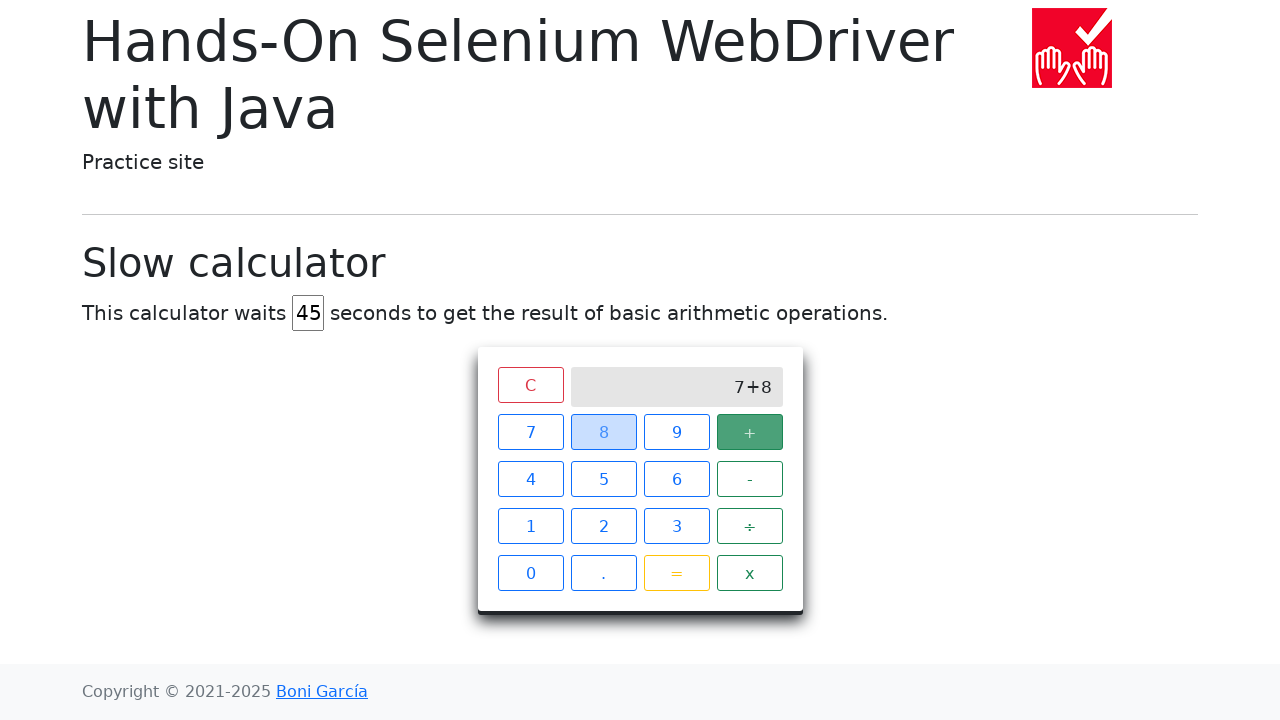

Clicked calculator button '=' at (676, 573) on span:text-is('=')
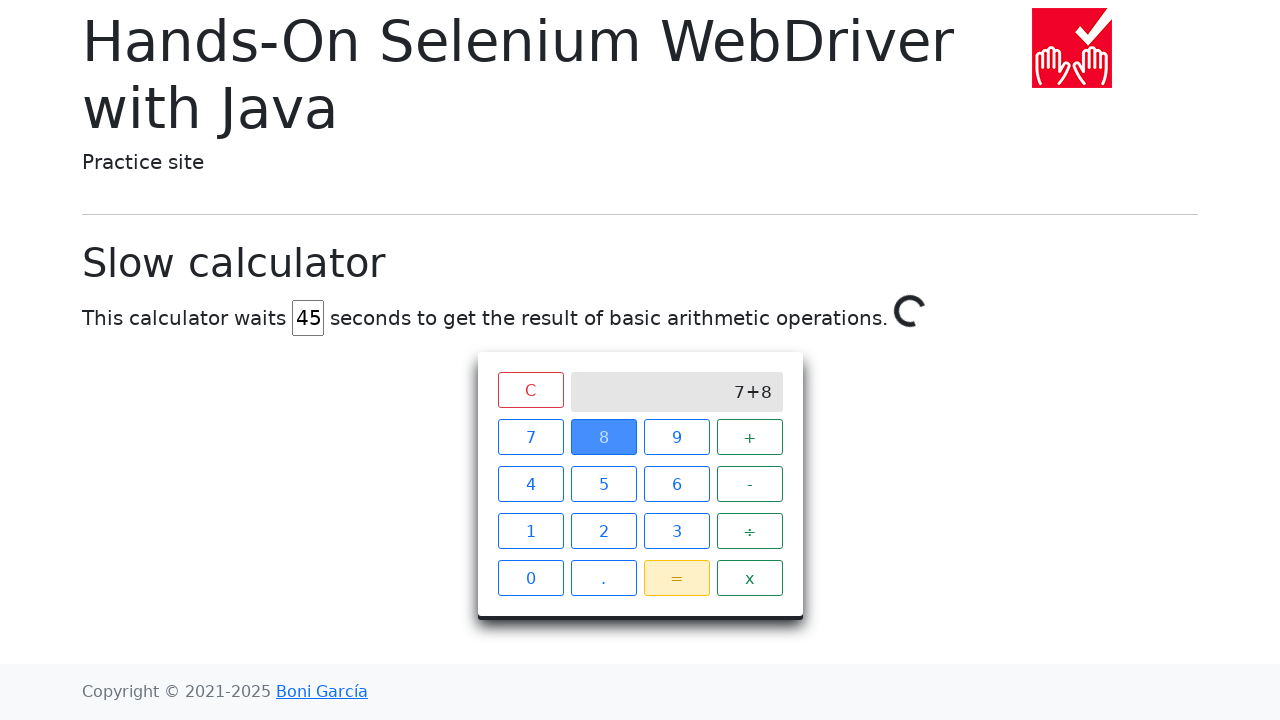

Waited for calculation to complete and result '15' to appear
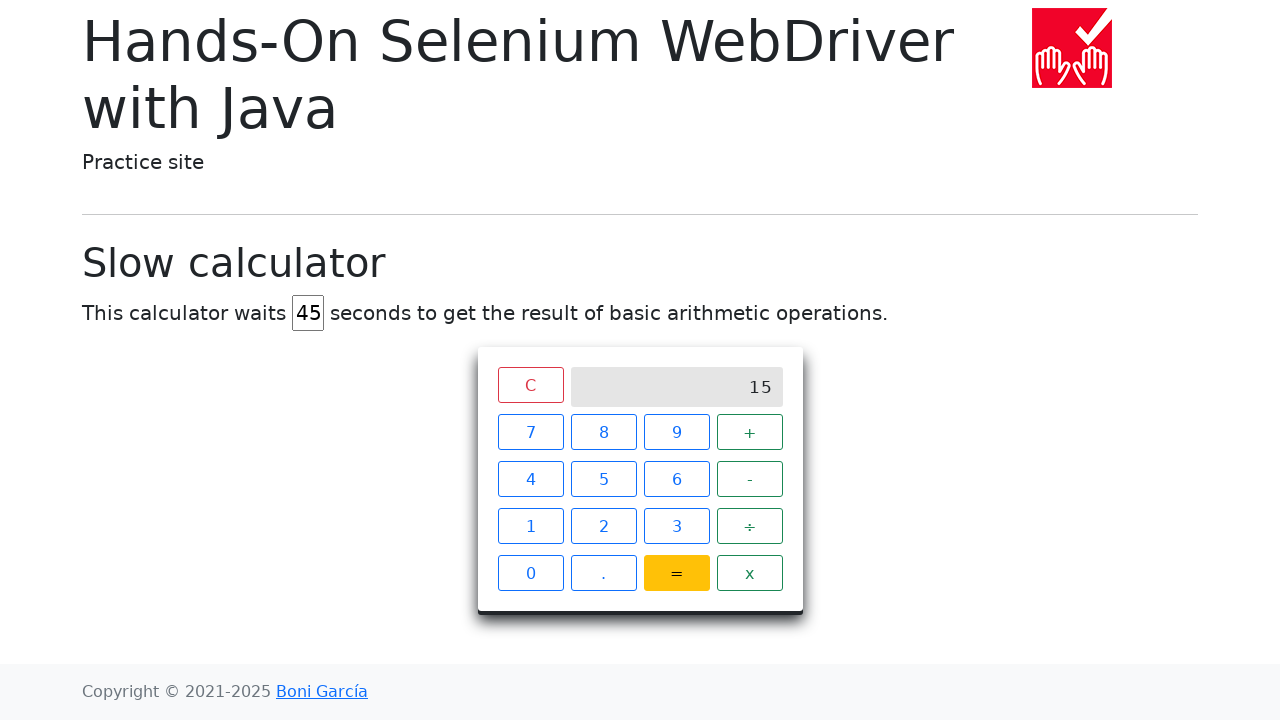

Verified calculator result is 15
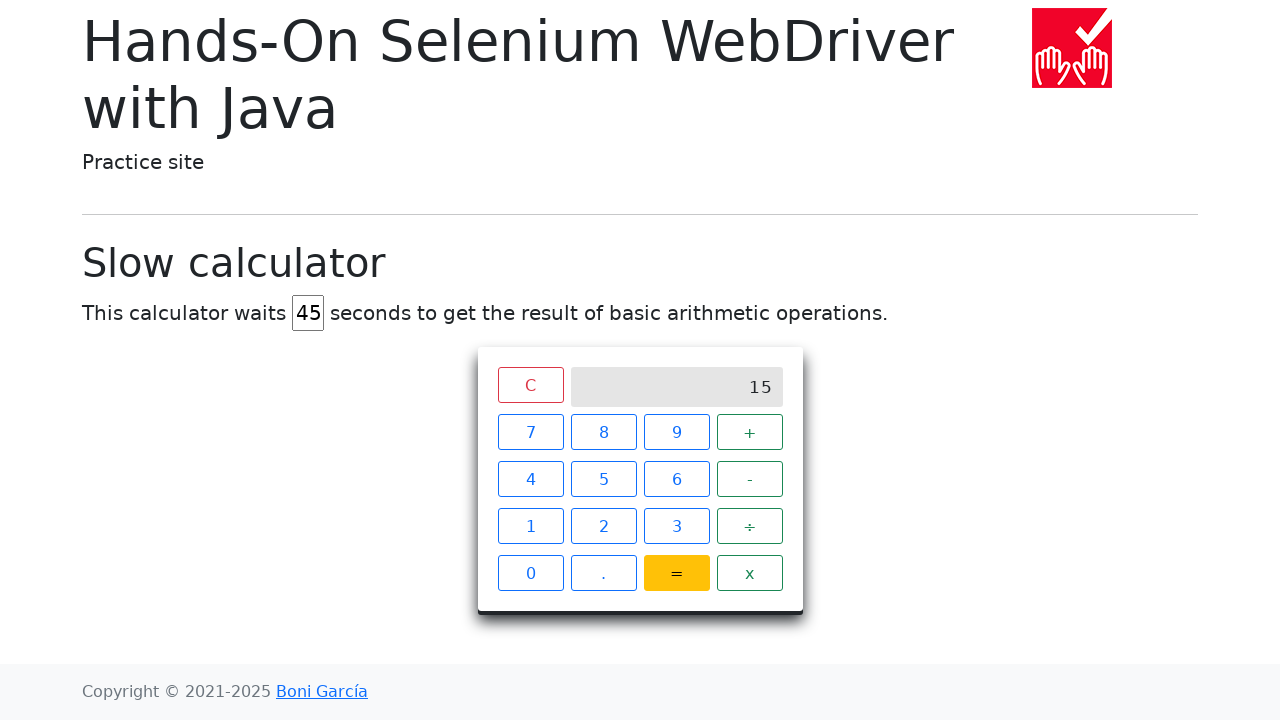

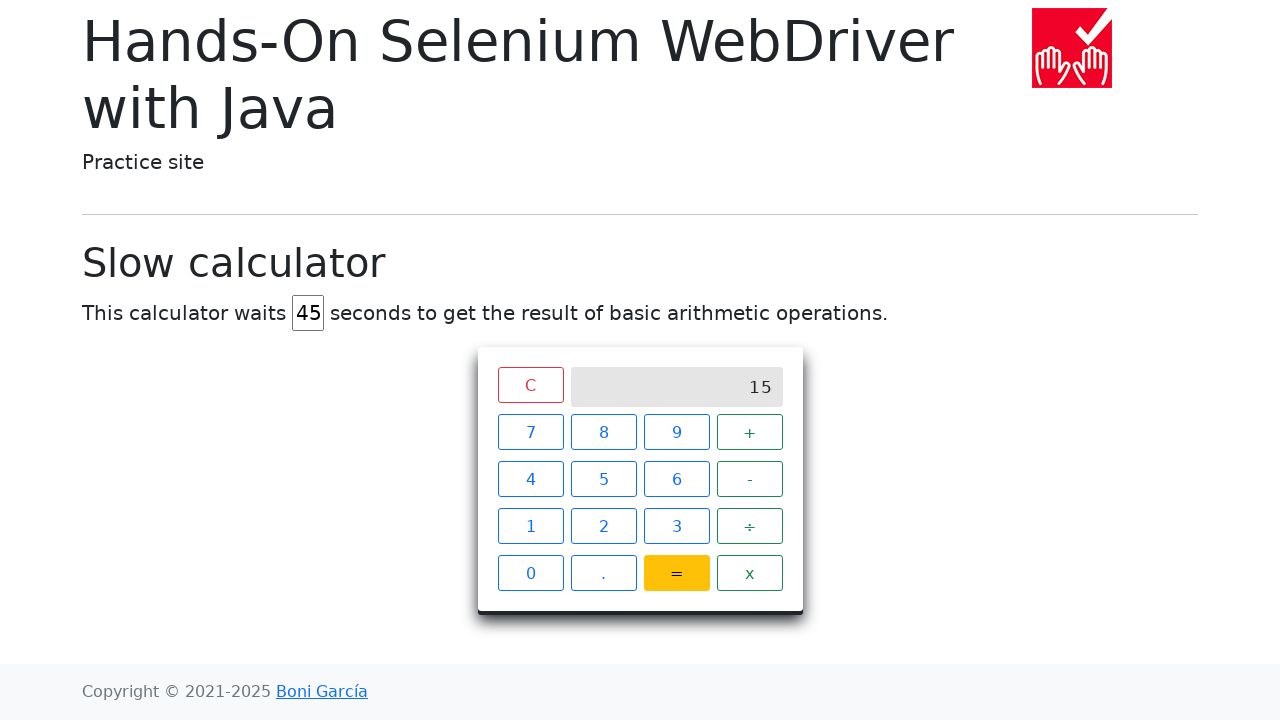